Tests responsive layout by resizing the viewport to mobile dimensions (iPhone size 375x812) and verifying elements remain visible without horizontal scrolling

Starting URL: https://sweet-balance-test-env-3-numpyninjadiabe.replit.app/FirstPage

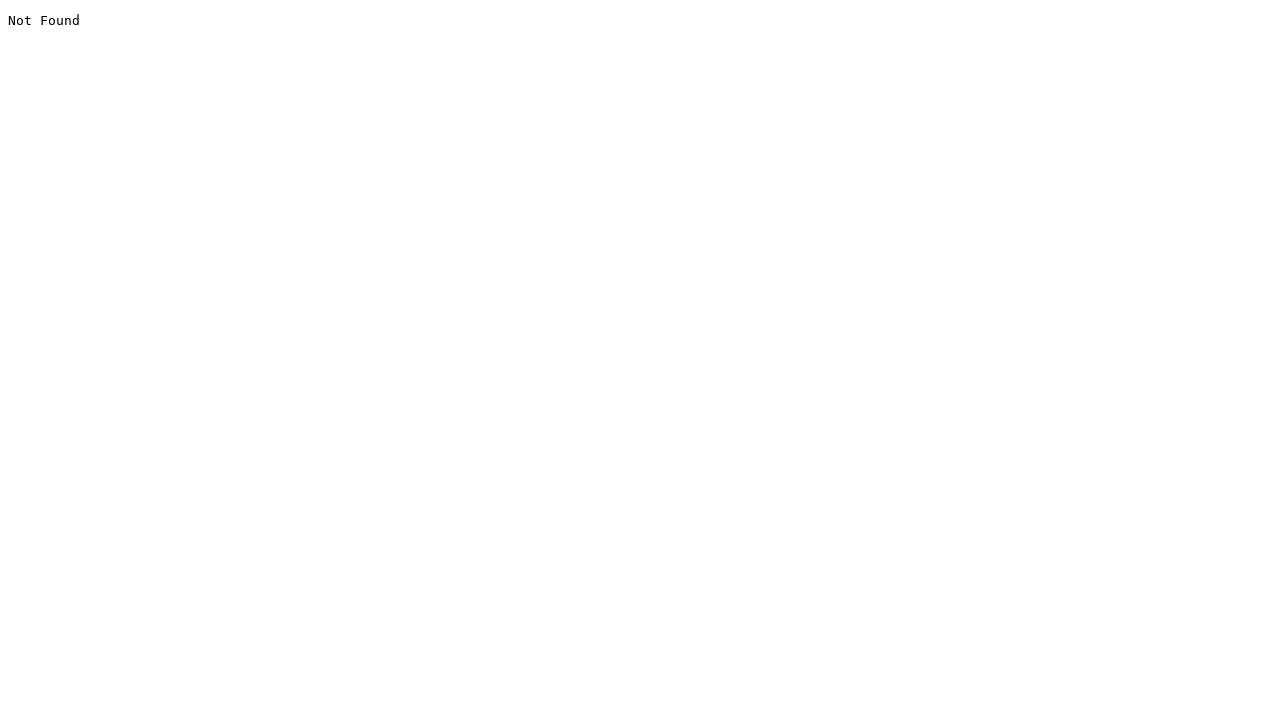

Resized viewport to iPhone dimensions (375x812)
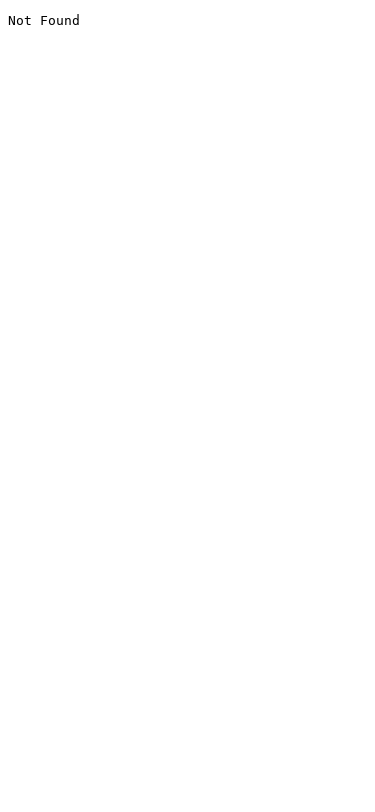

Page DOM content loaded after viewport resize
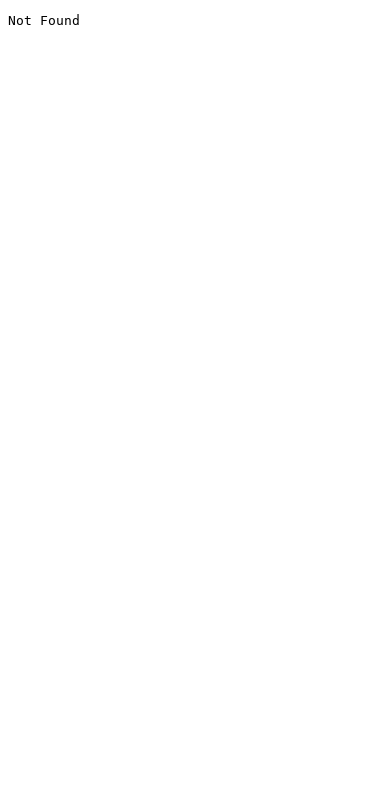

Body element is visible and verified for accessibility without horizontal scrolling
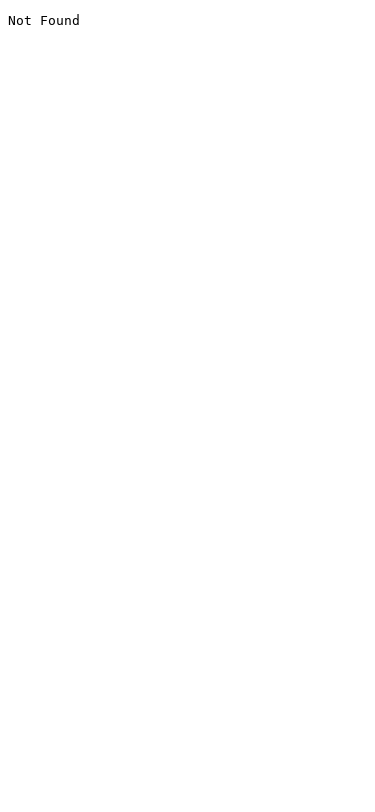

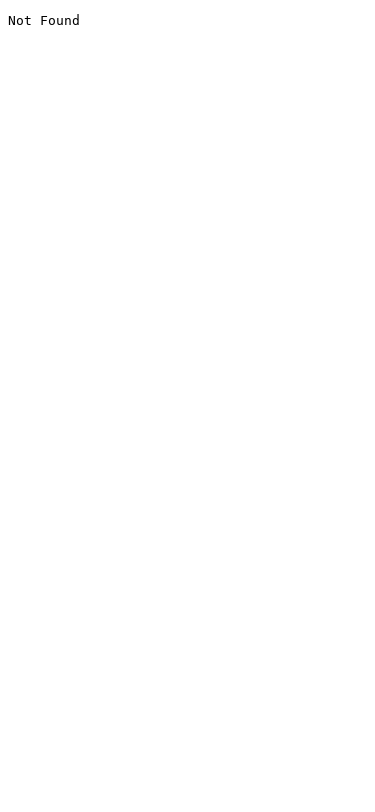